Tests clicking a khaki button to trigger a prompt popup, entering a number, accepting it, and verifying the result message contains the entered number

Starting URL: https://kristinek.github.io/site/examples/alerts_popups

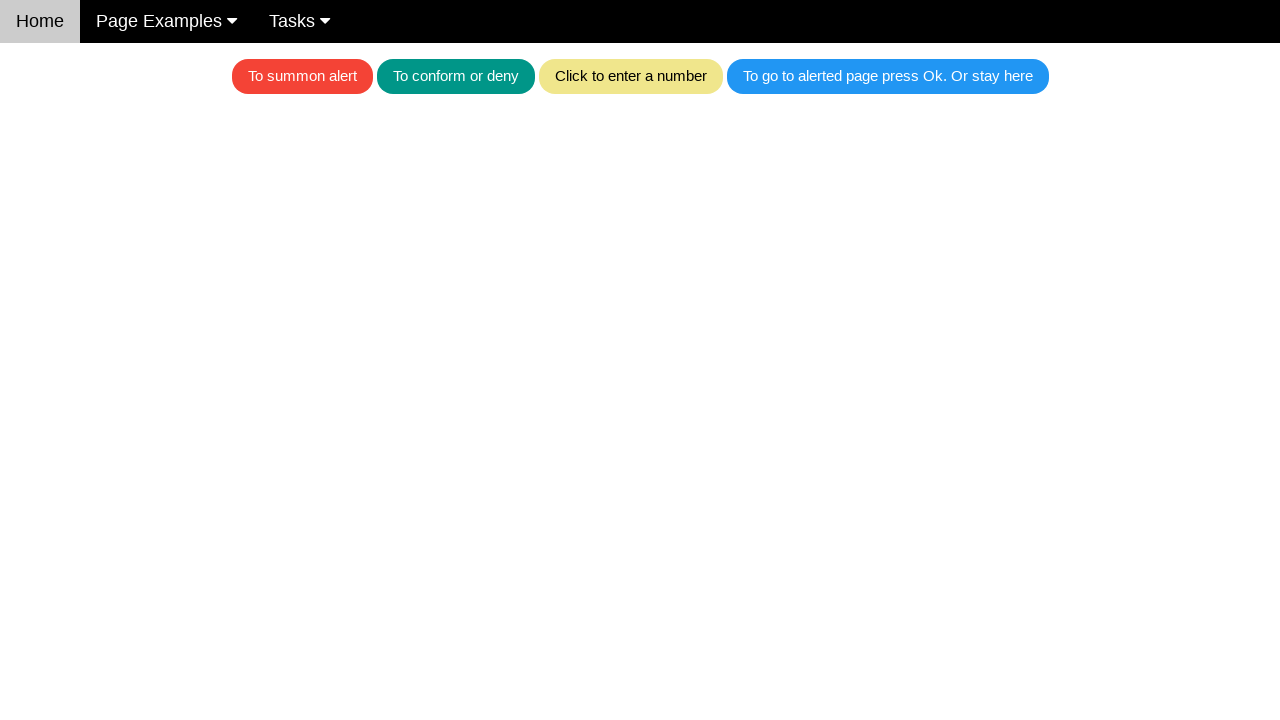

Set up dialog handler to accept prompt with number '26'
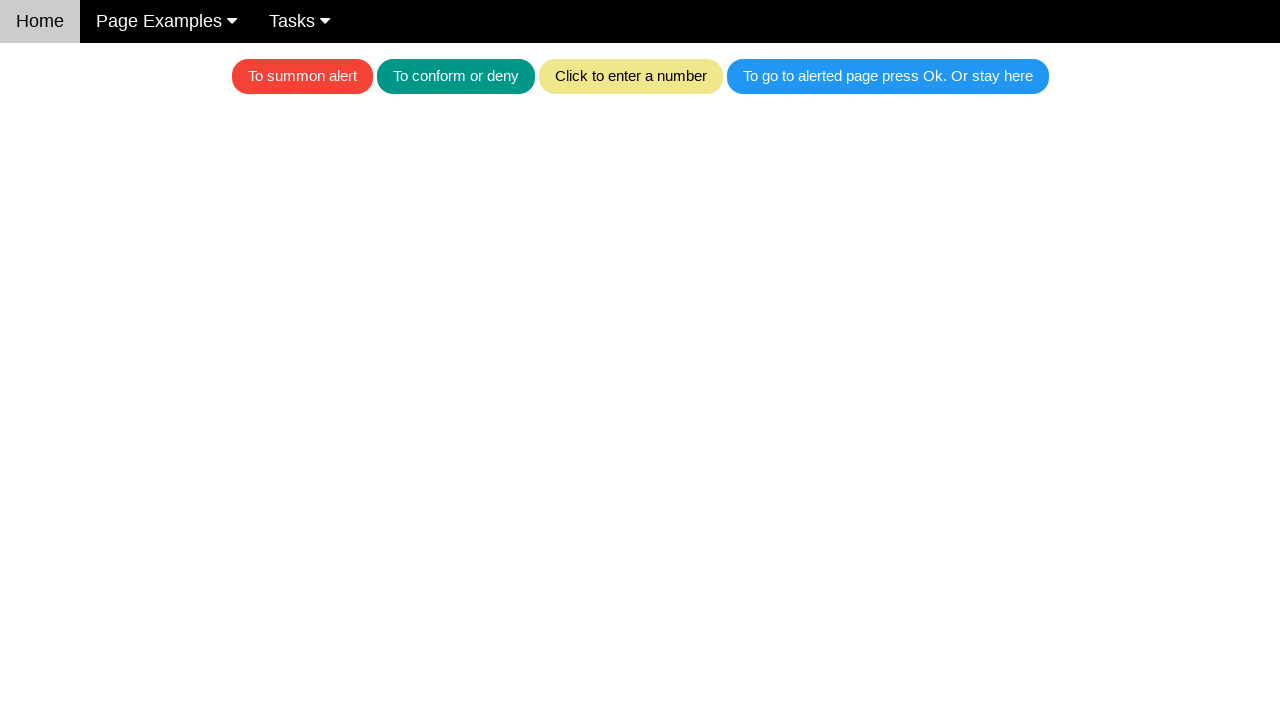

Clicked khaki button to trigger prompt popup at (630, 76) on .w3-khaki
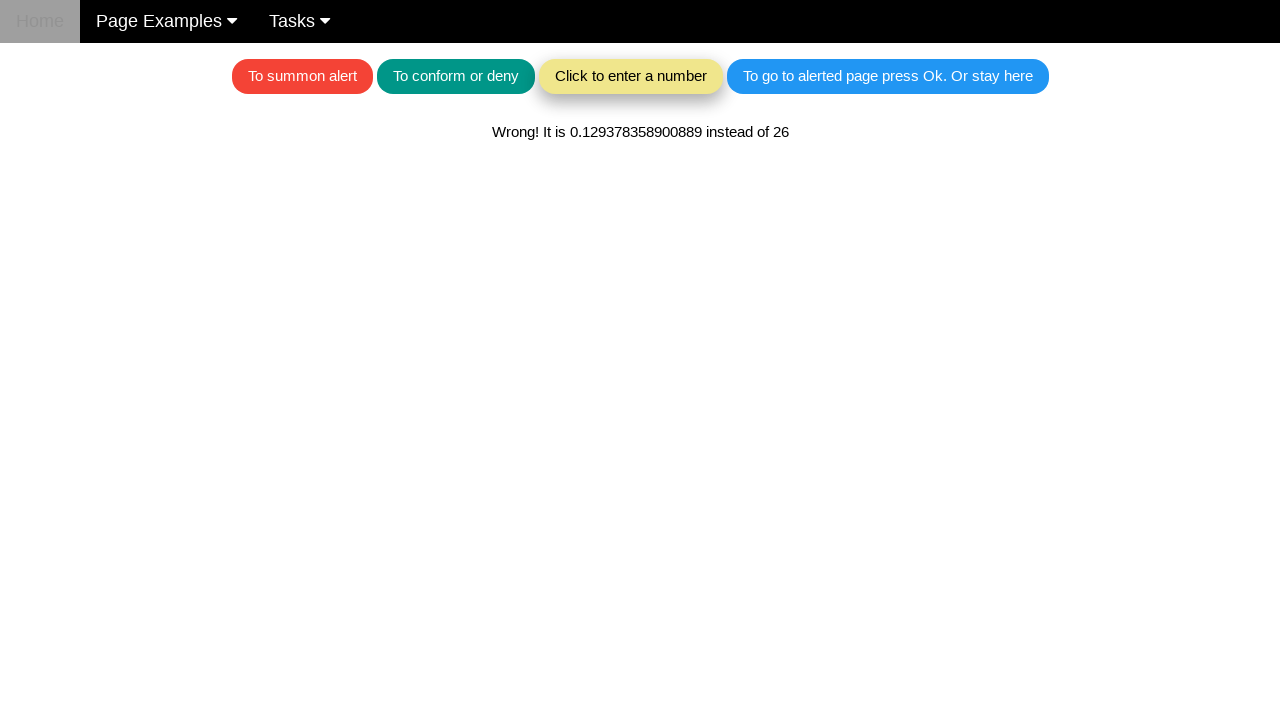

Waited for popup to process
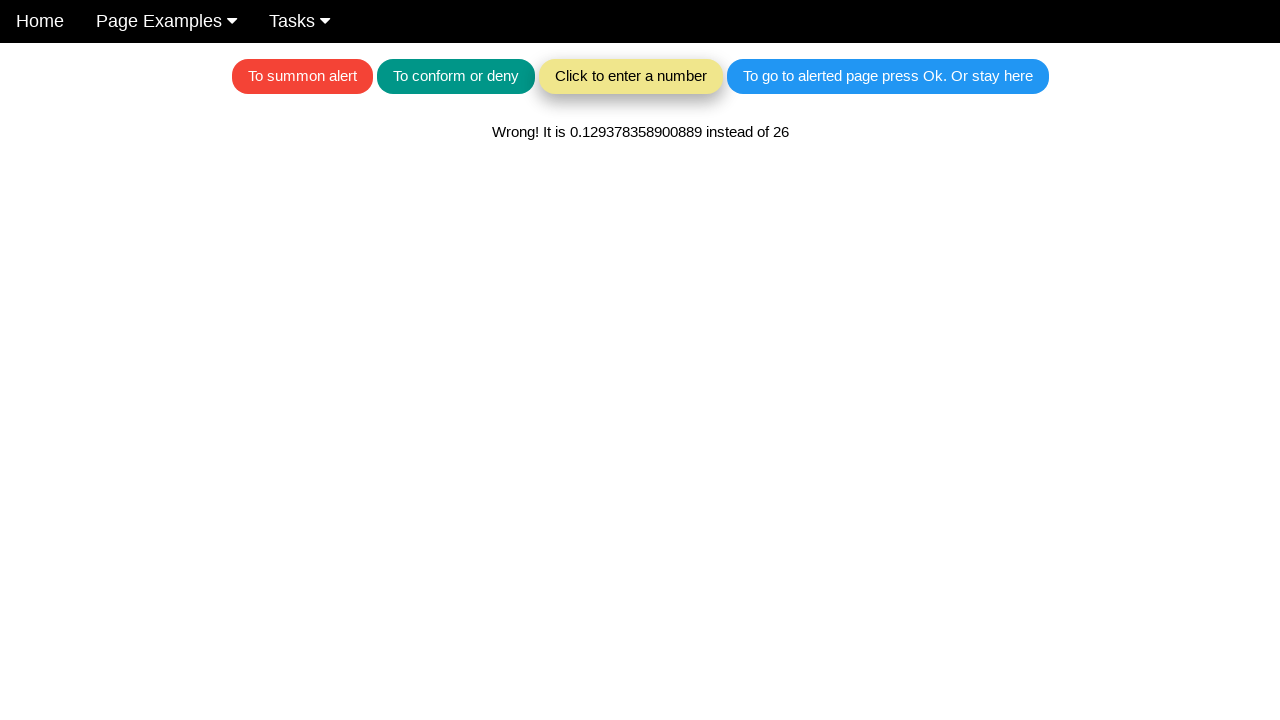

Located result text element
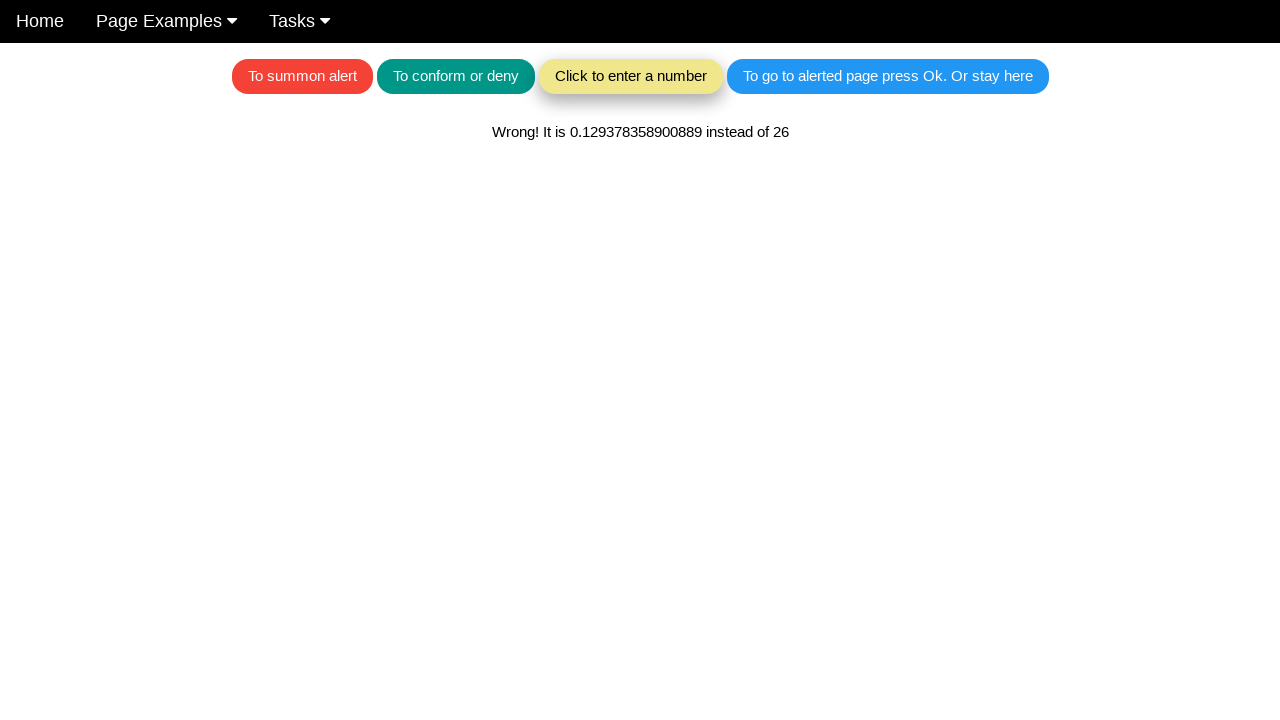

Verified result message contains the entered number '26'
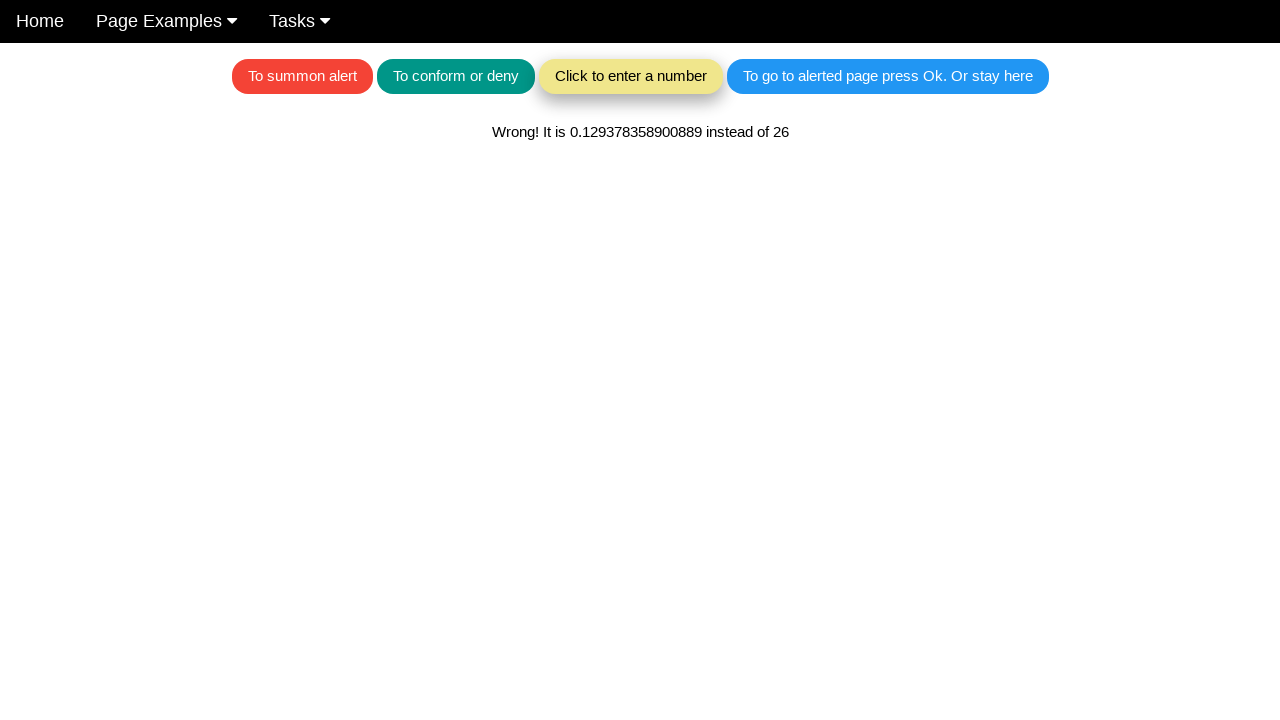

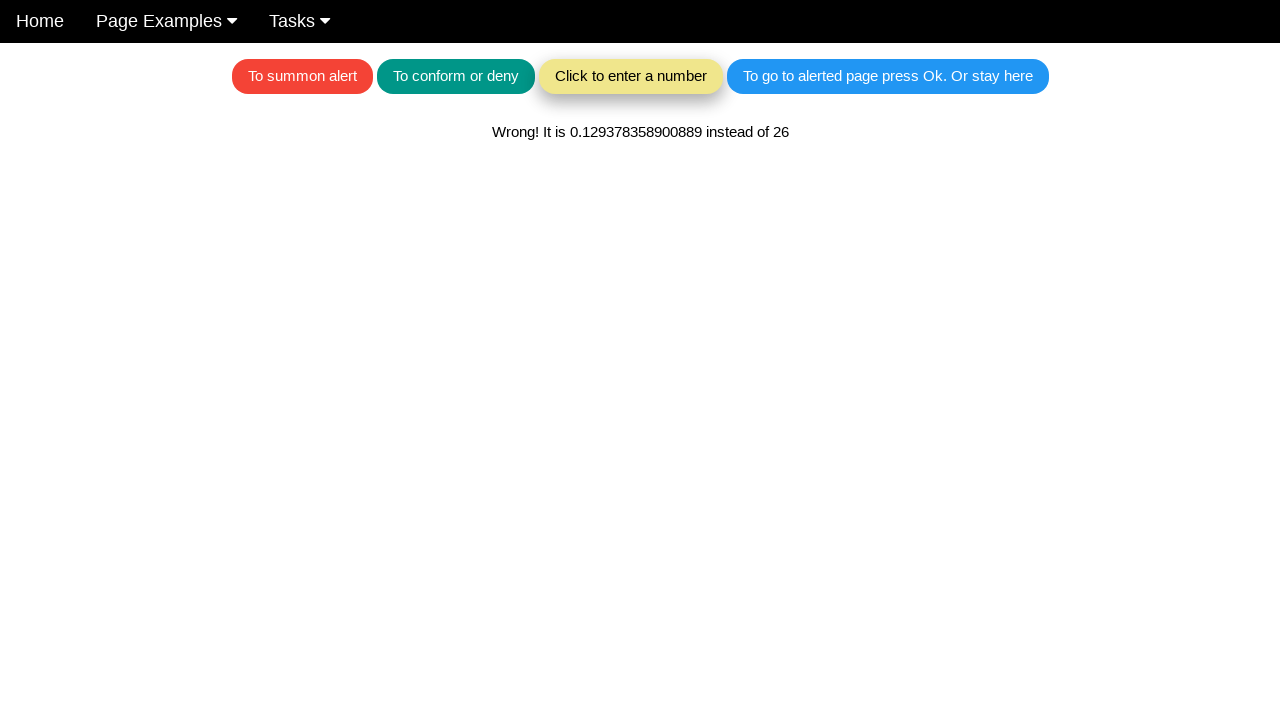